Tests right-click (context menu) functionality on a text input field by performing a context click action on the first name input element.

Starting URL: http://artoftesting.com/sampleSiteForSelenium.html

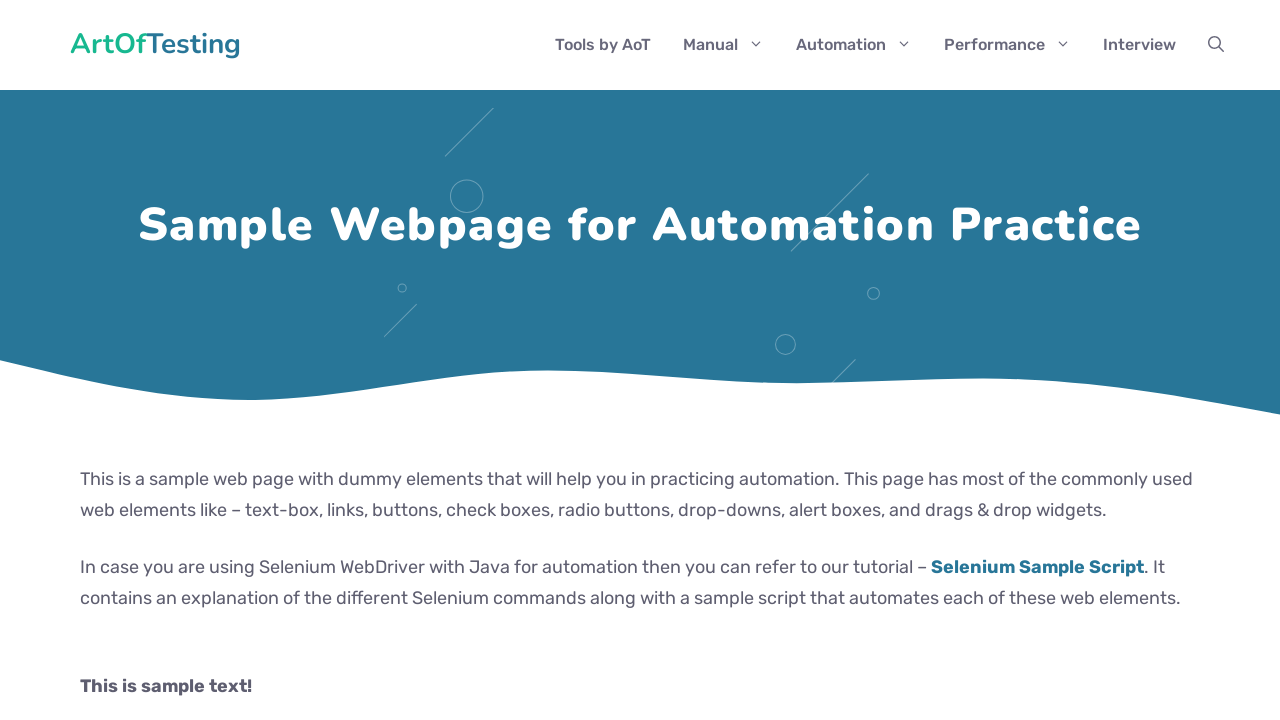

Navigated to sample site for Selenium
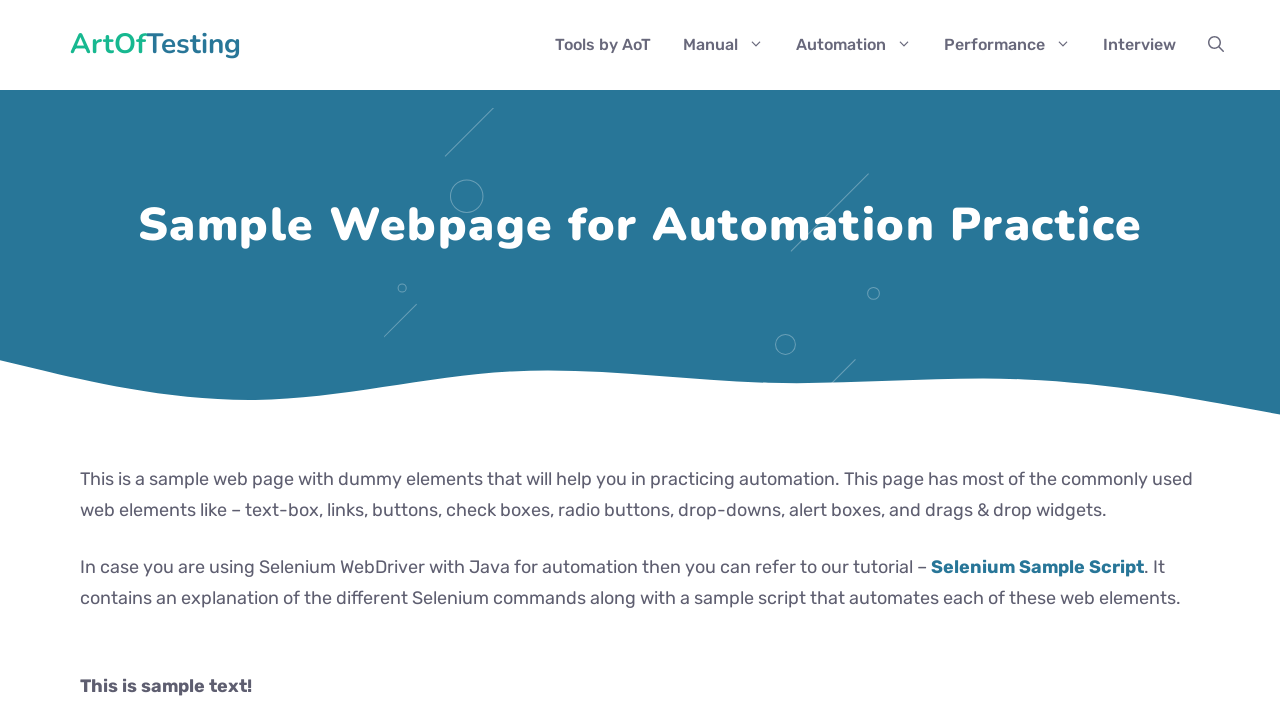

Right-clicked (context click) on first name input field at (292, 361) on #fname
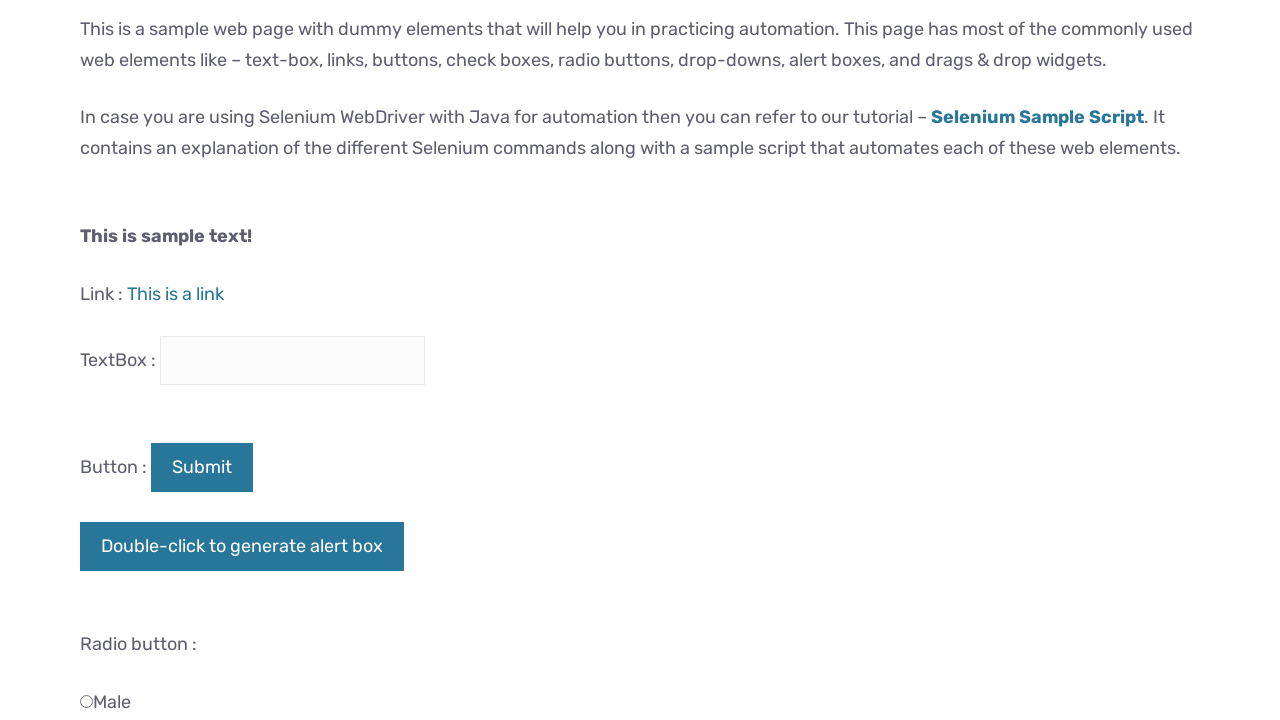

Waited 1 second to observe context menu
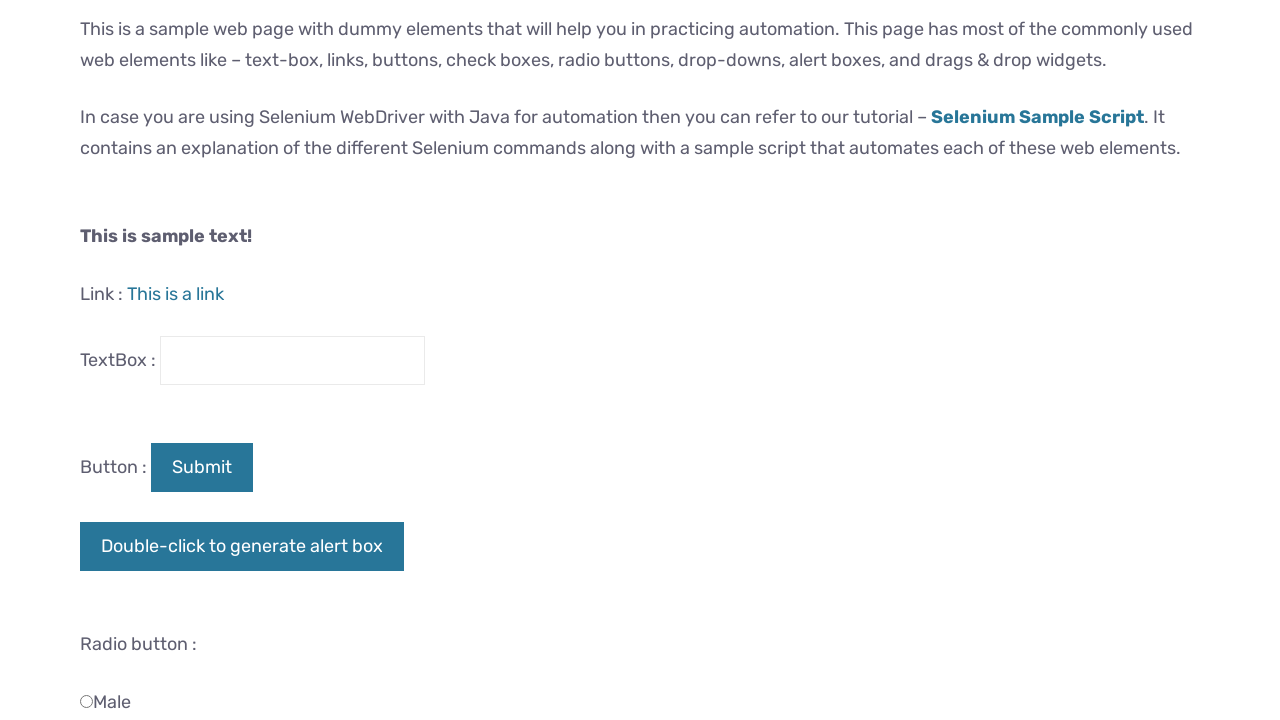

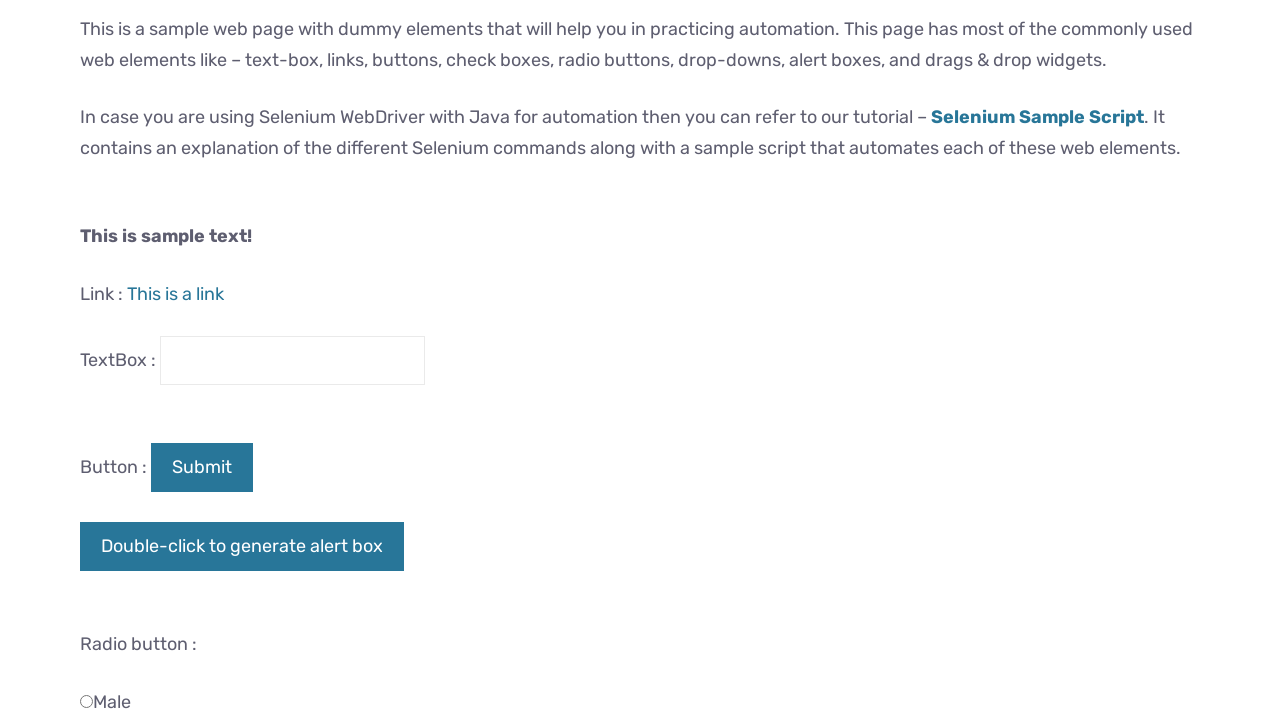